Tests that new items are appended to the bottom of the todo list by creating 3 items

Starting URL: https://demo.playwright.dev/todomvc

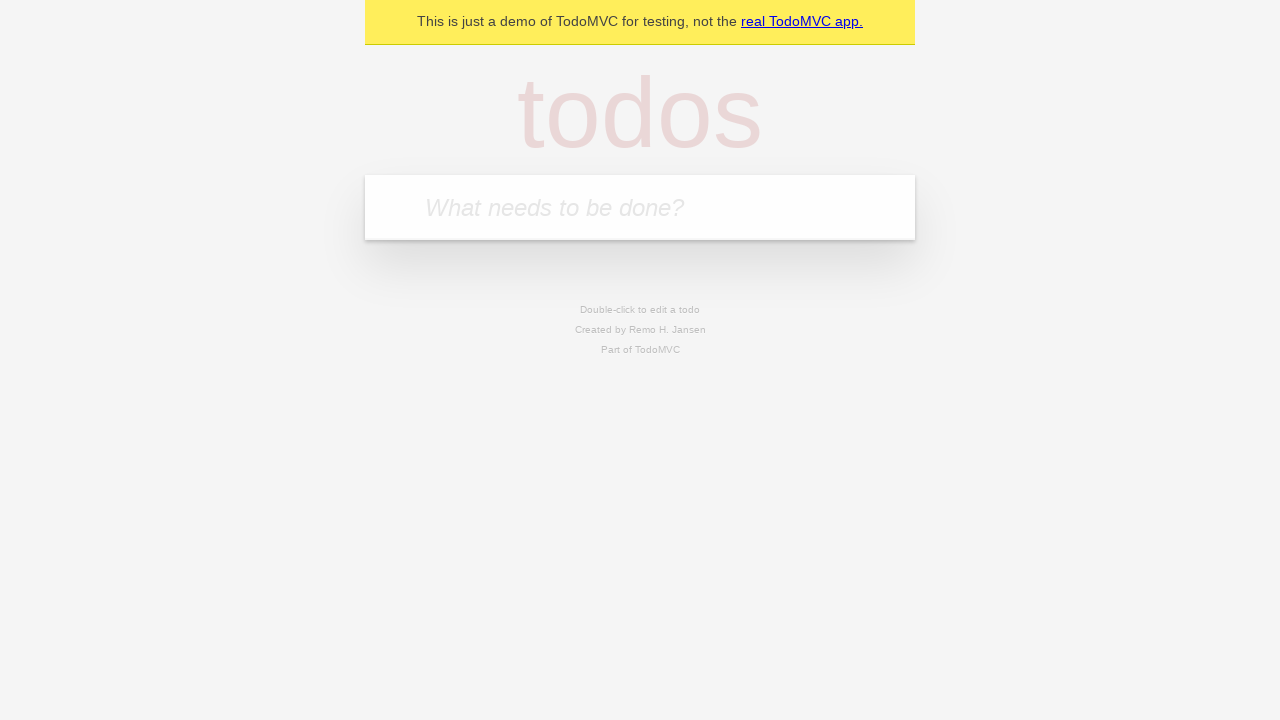

Located the 'What needs to be done?' input field
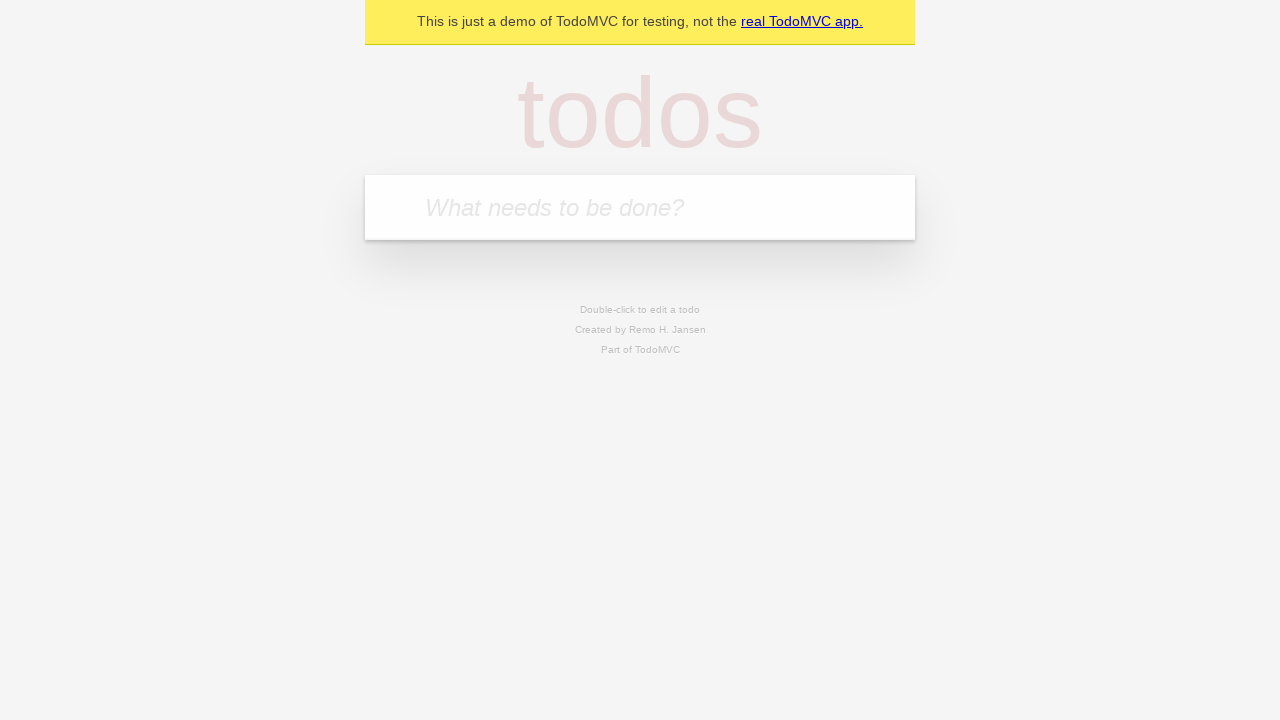

Filled input with 'buy some cheese' on internal:attr=[placeholder="What needs to be done?"i]
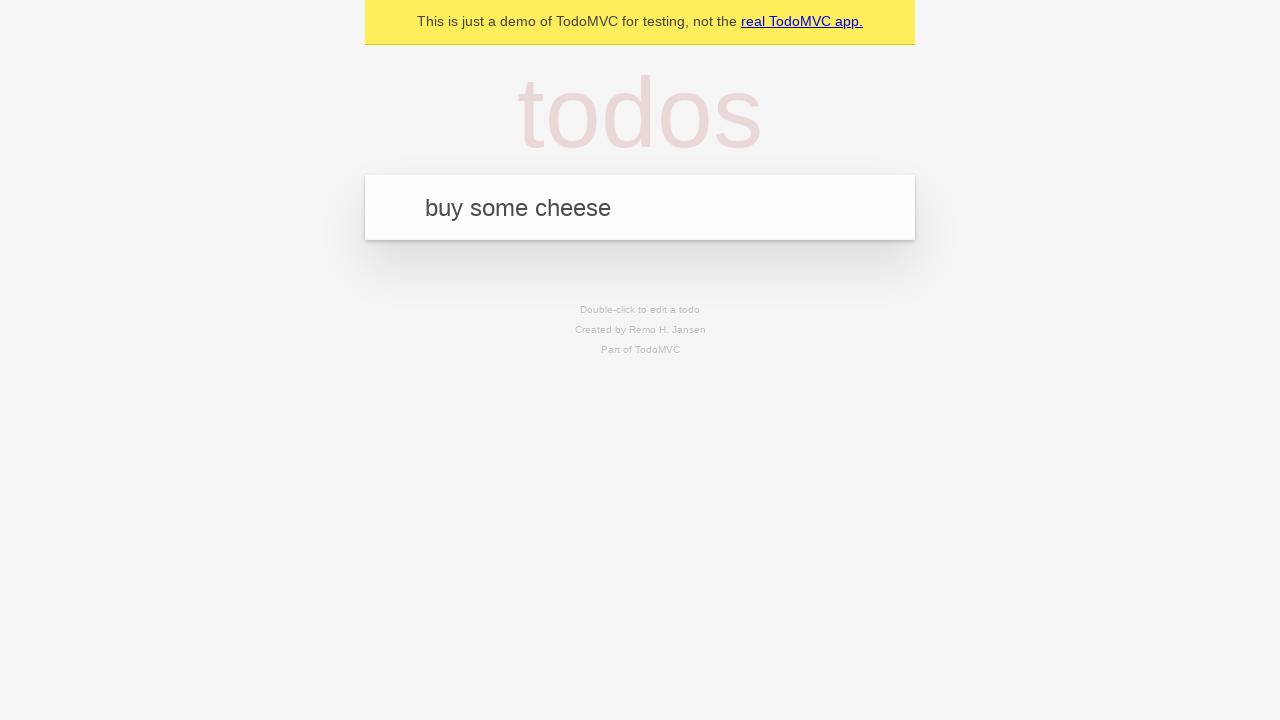

Pressed Enter to create first todo item on internal:attr=[placeholder="What needs to be done?"i]
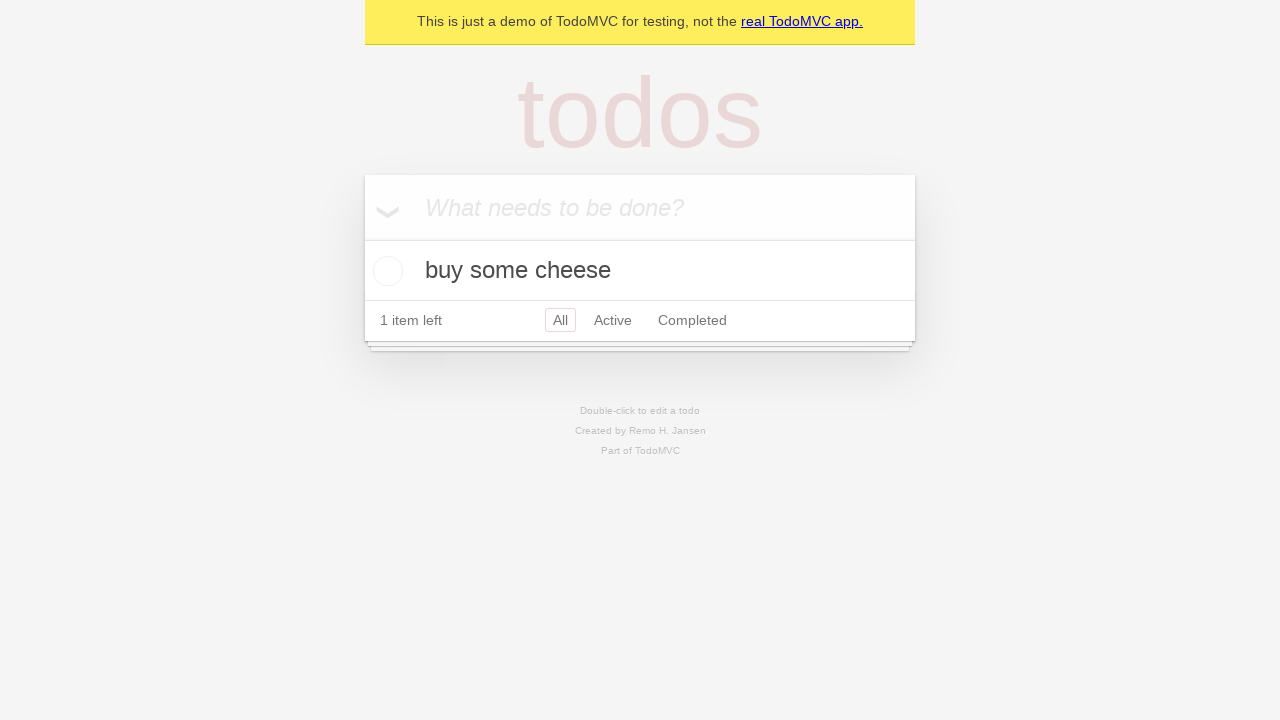

Filled input with 'feed the cat' on internal:attr=[placeholder="What needs to be done?"i]
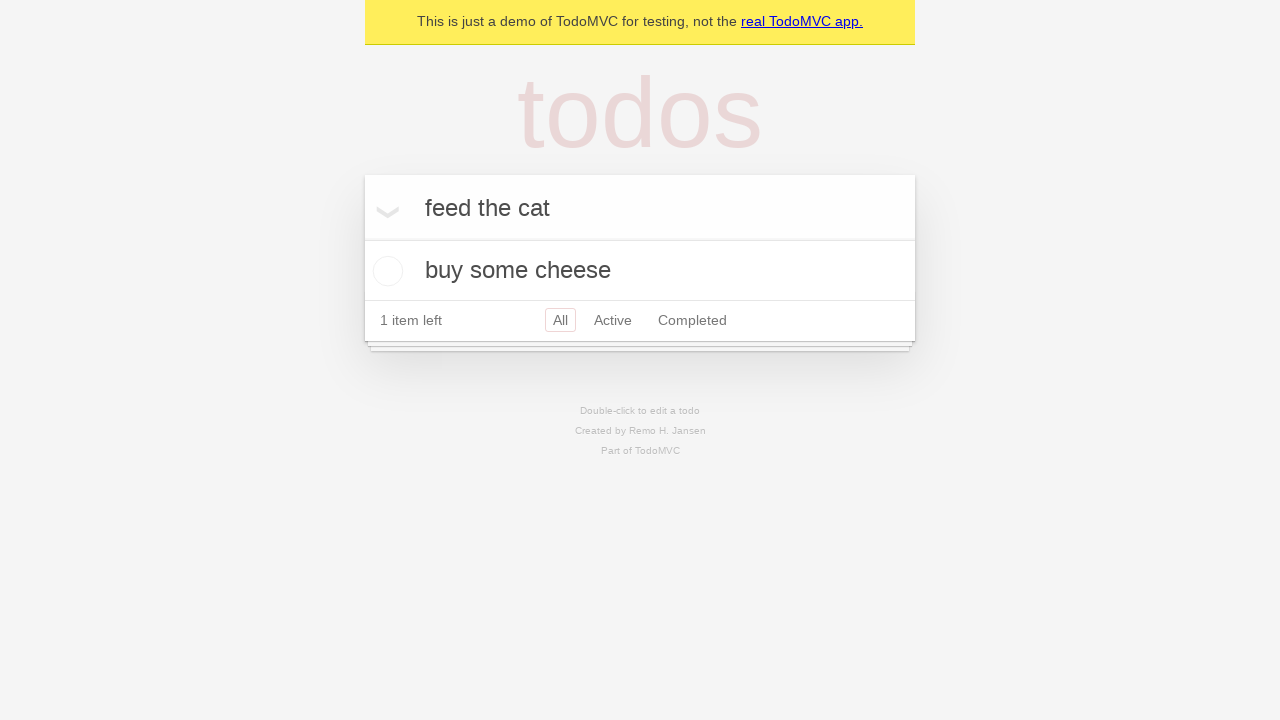

Pressed Enter to create second todo item on internal:attr=[placeholder="What needs to be done?"i]
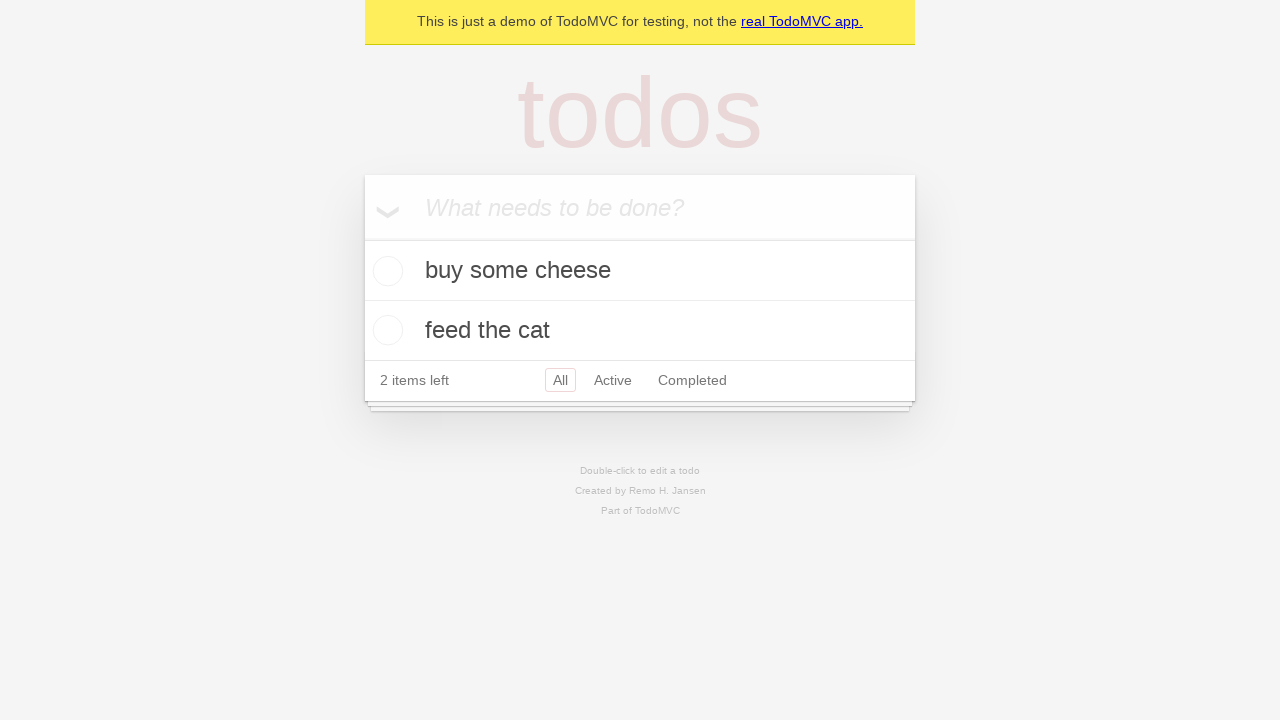

Filled input with 'book a doctors appointment' on internal:attr=[placeholder="What needs to be done?"i]
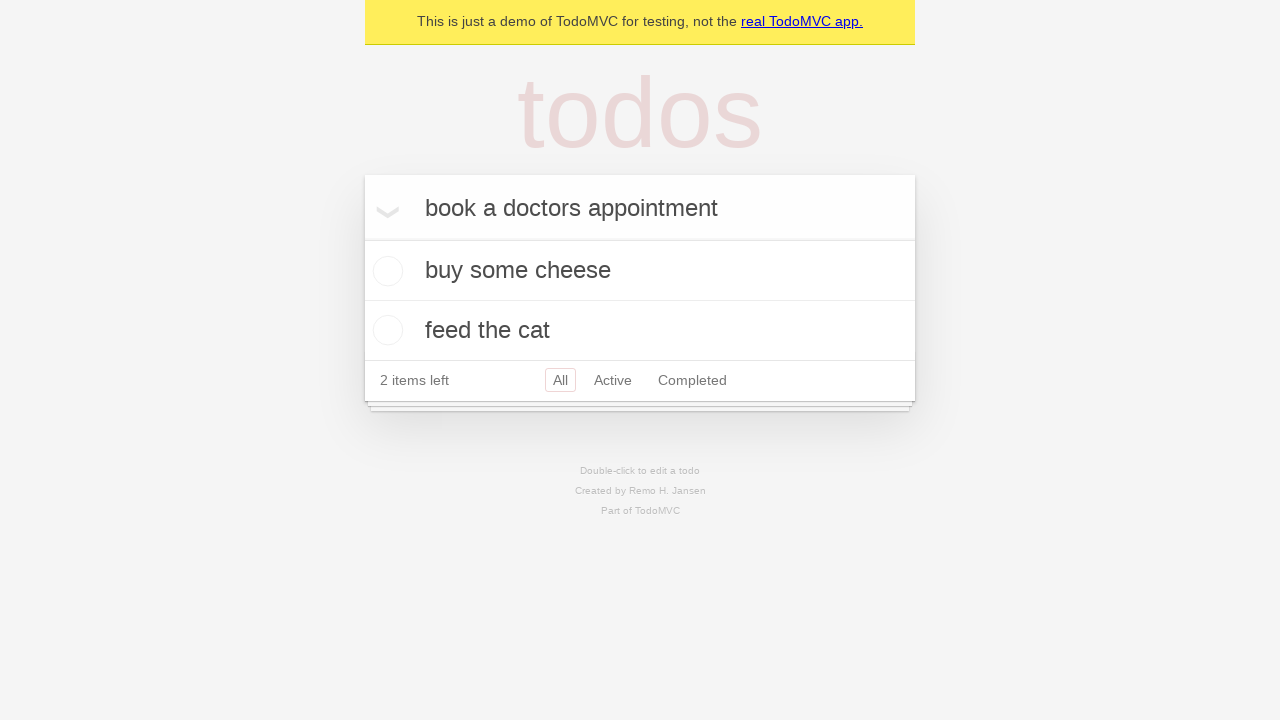

Pressed Enter to create third todo item on internal:attr=[placeholder="What needs to be done?"i]
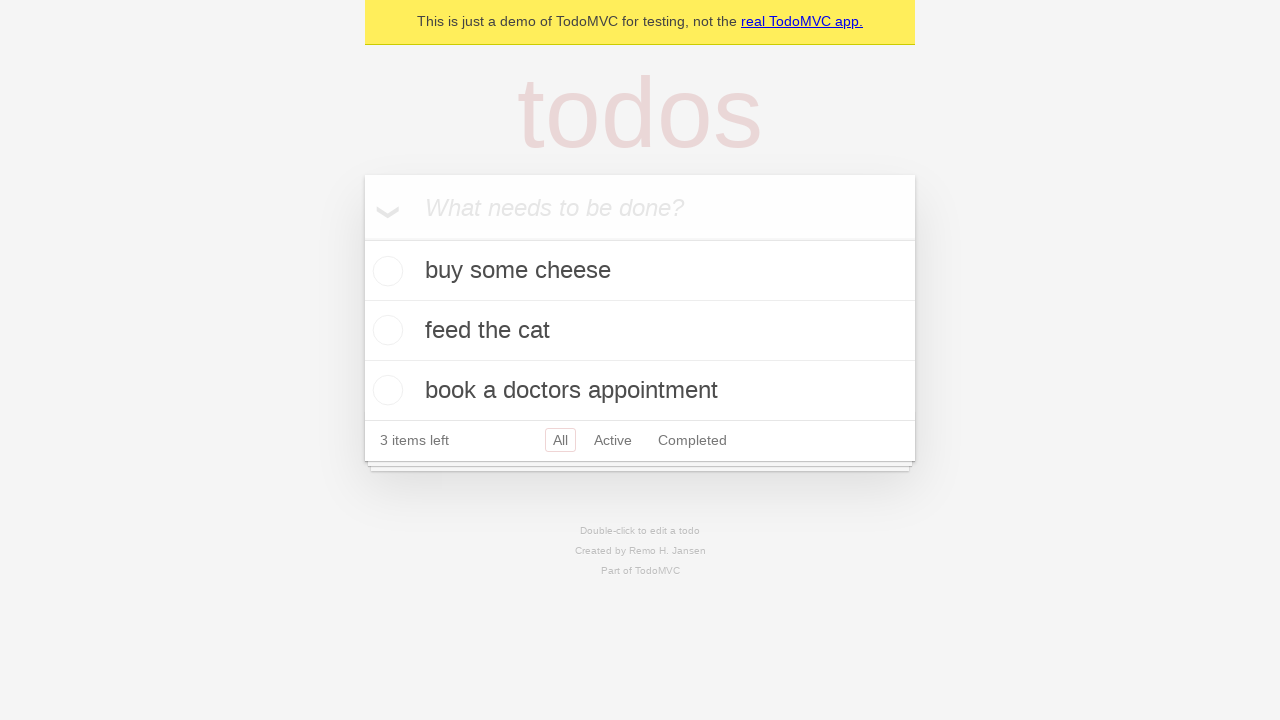

All 3 todo items have been appended to the list and are visible
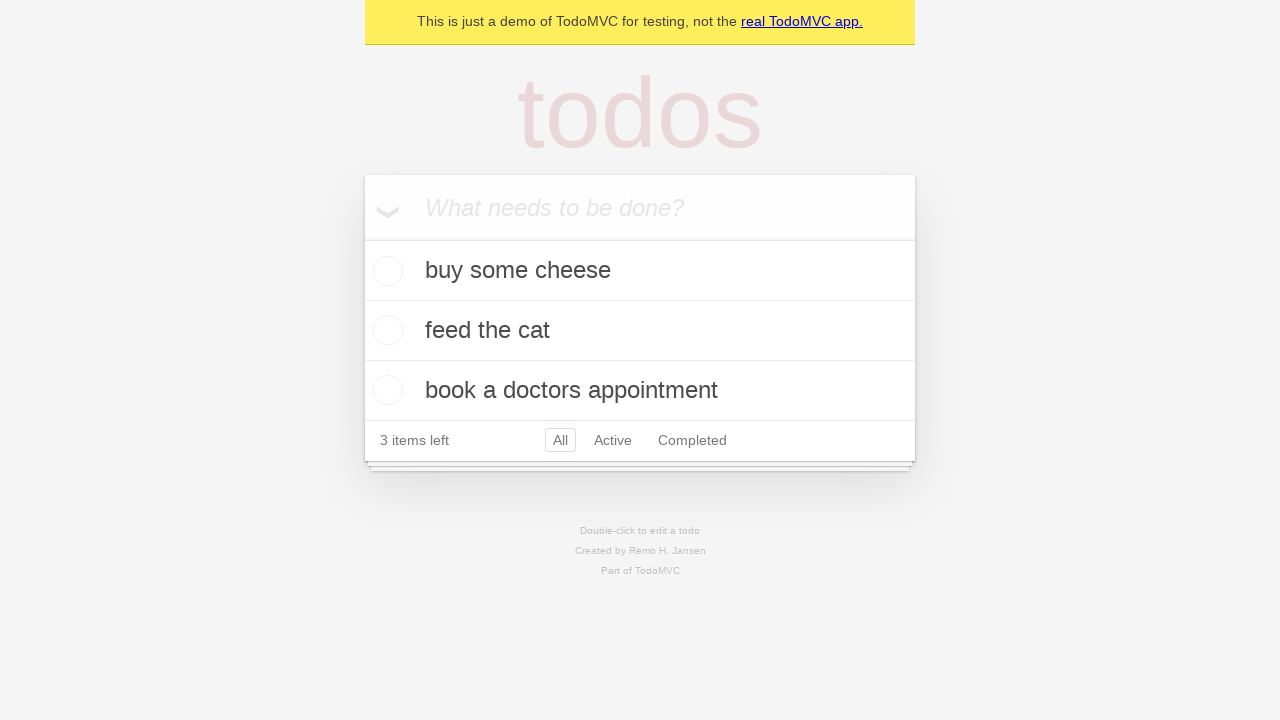

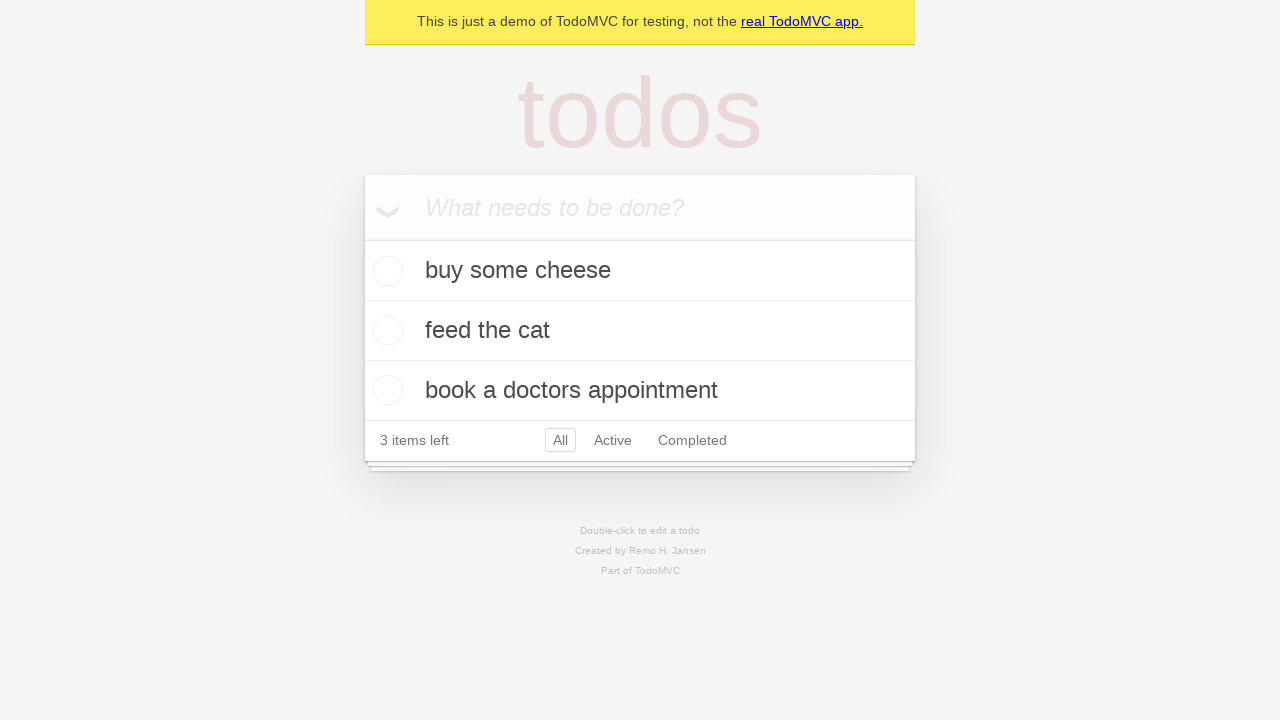